Tests radio button functionality by checking if a female radio button is enabled, displayed, and can be selected

Starting URL: https://www.syntaxprojects.com/basic-radiobutton-demo.php

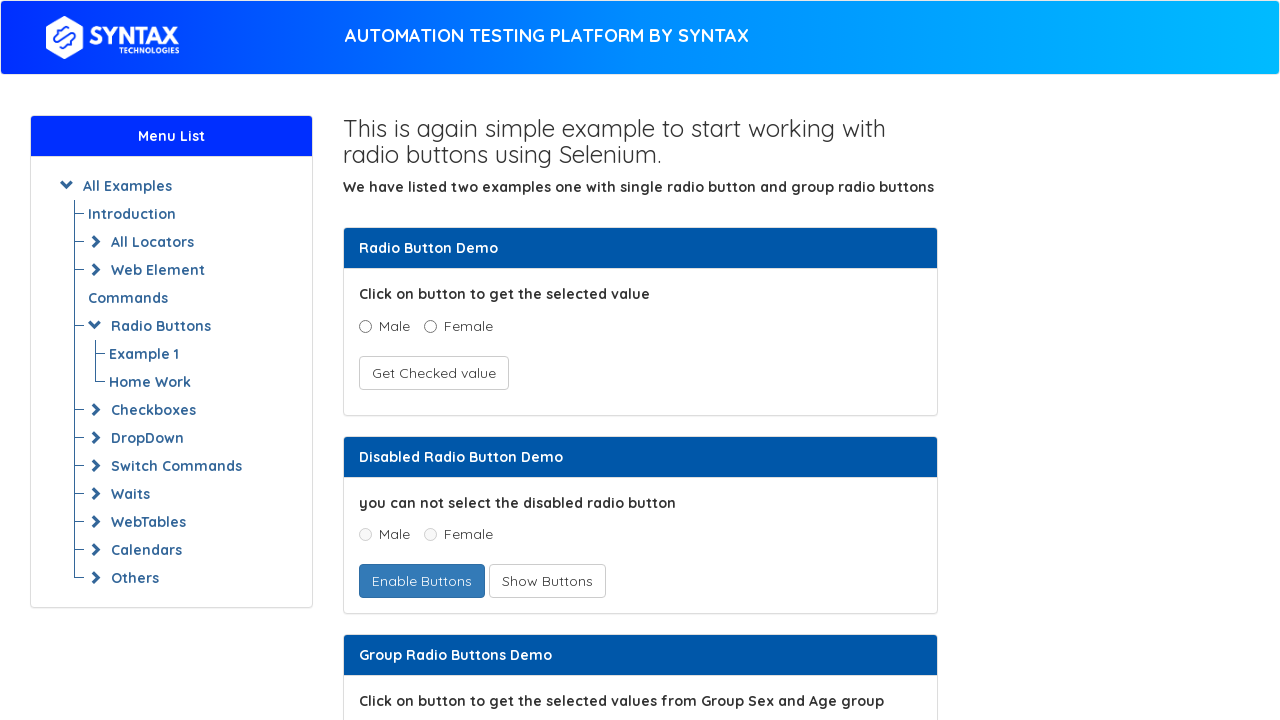

Located the female radio button element
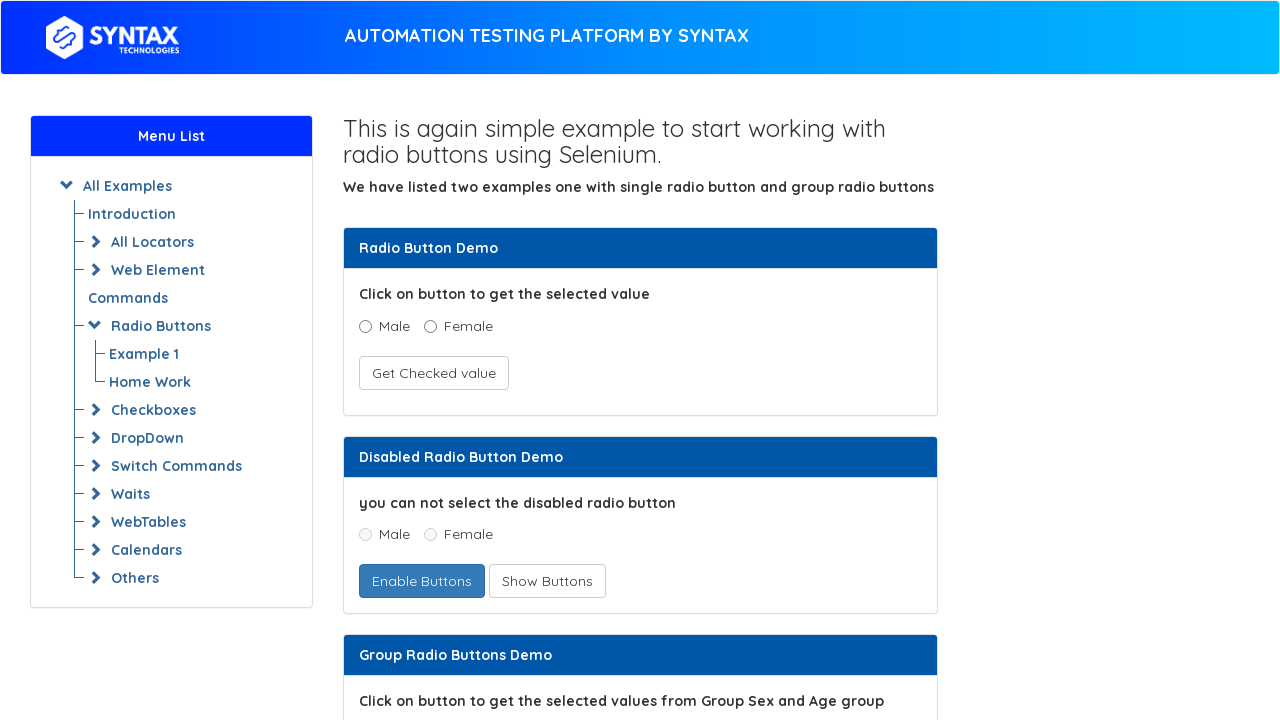

Checked if female radio button is enabled: True
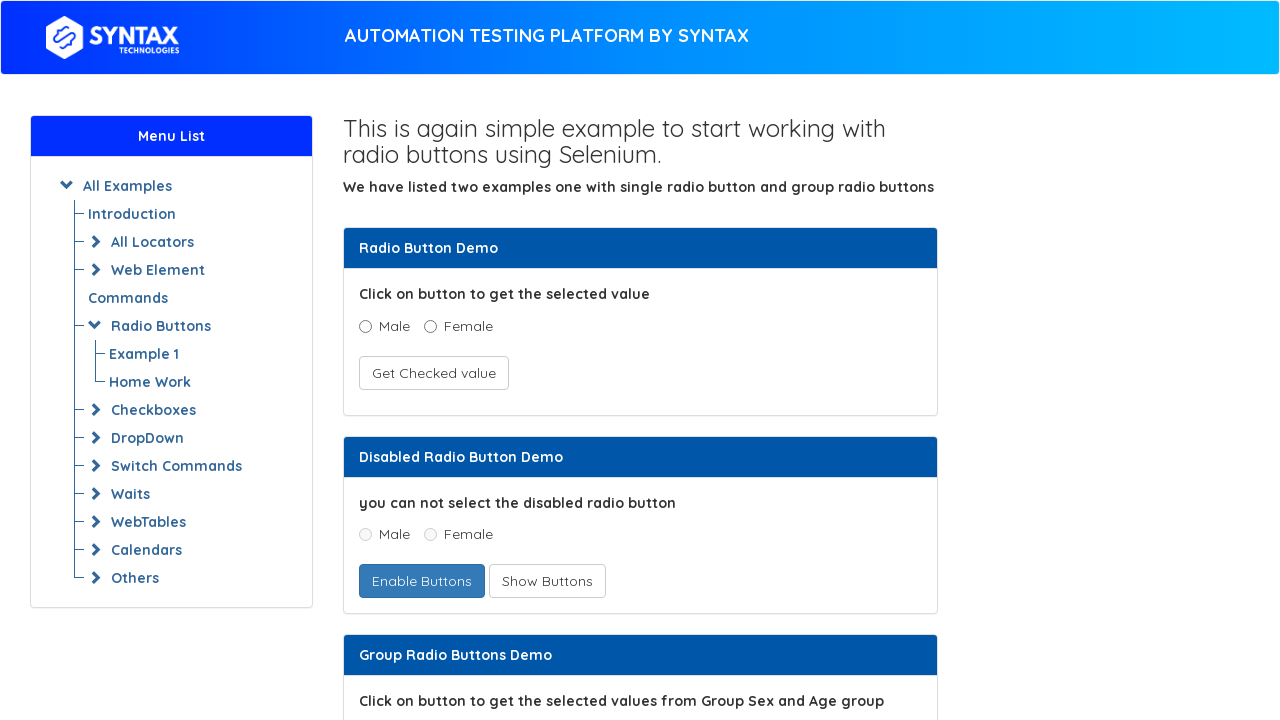

Checked if female radio button is displayed: True
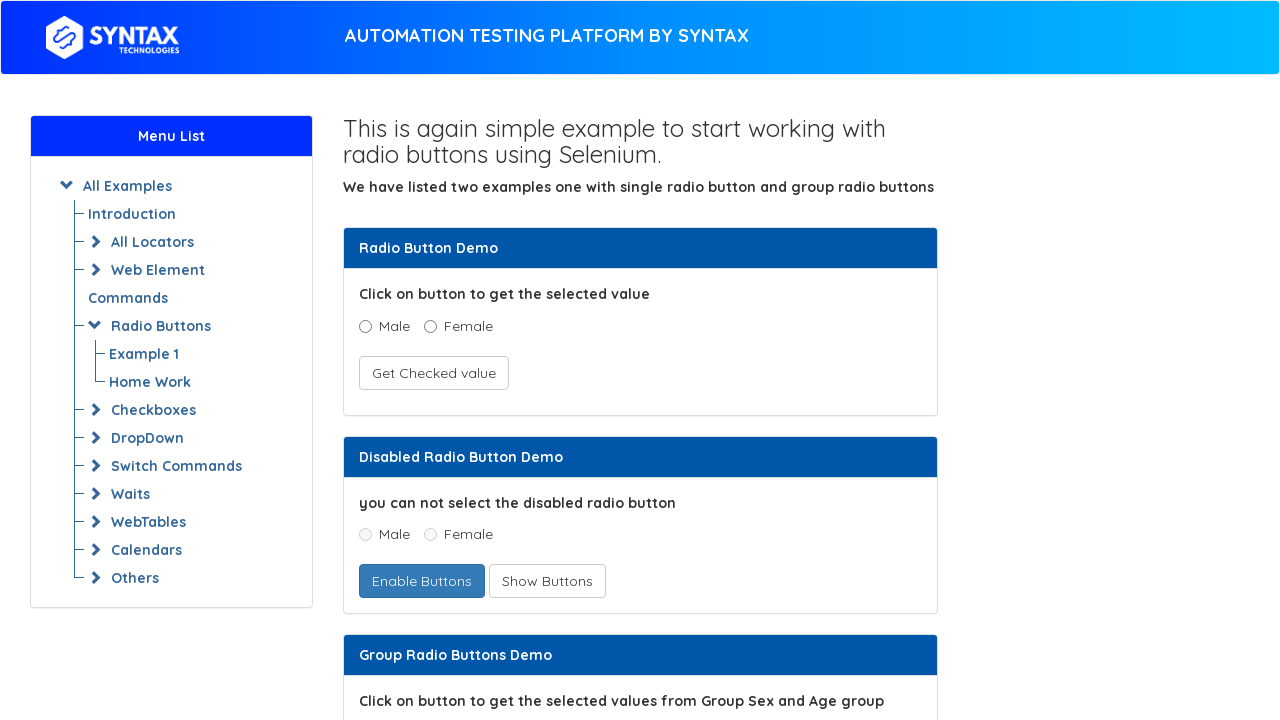

Checked if female radio button is selected: False
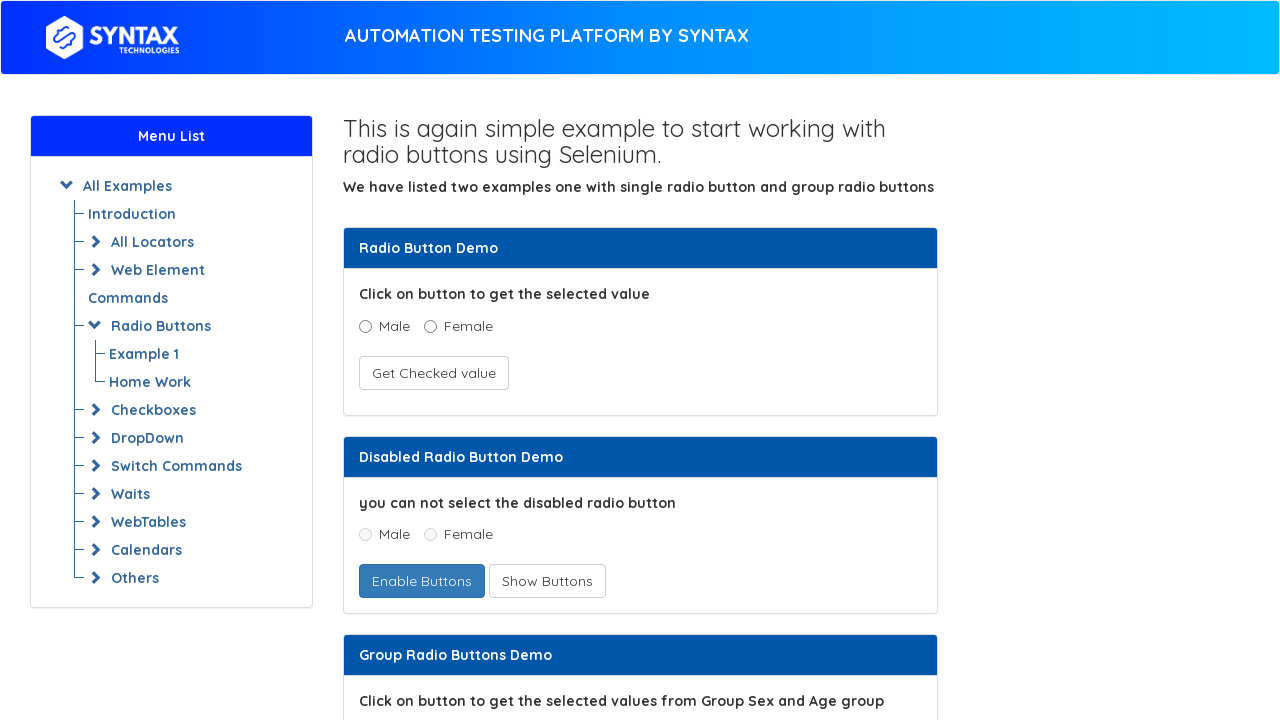

Clicked the female radio button at (430, 326) on xpath=//input[@value='Female' and @name='optradio']
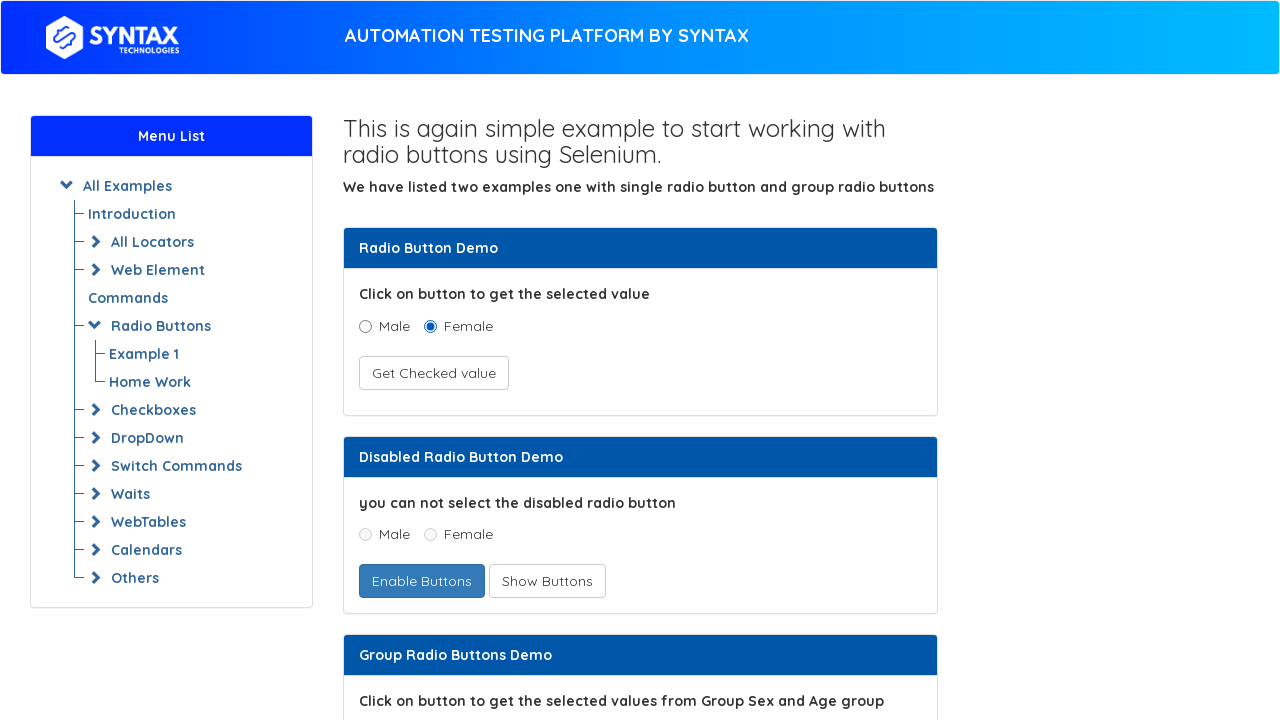

Verified female radio button is now selected: True
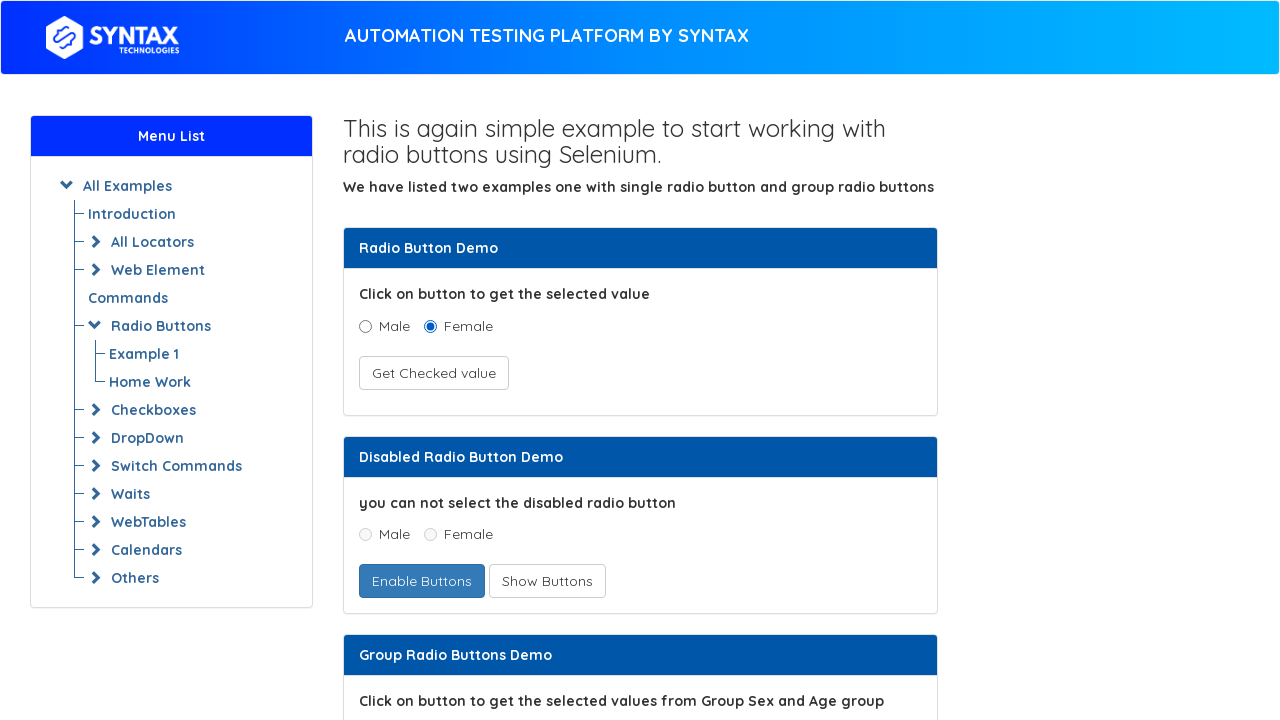

Retrieved all links from the page (73 links found)
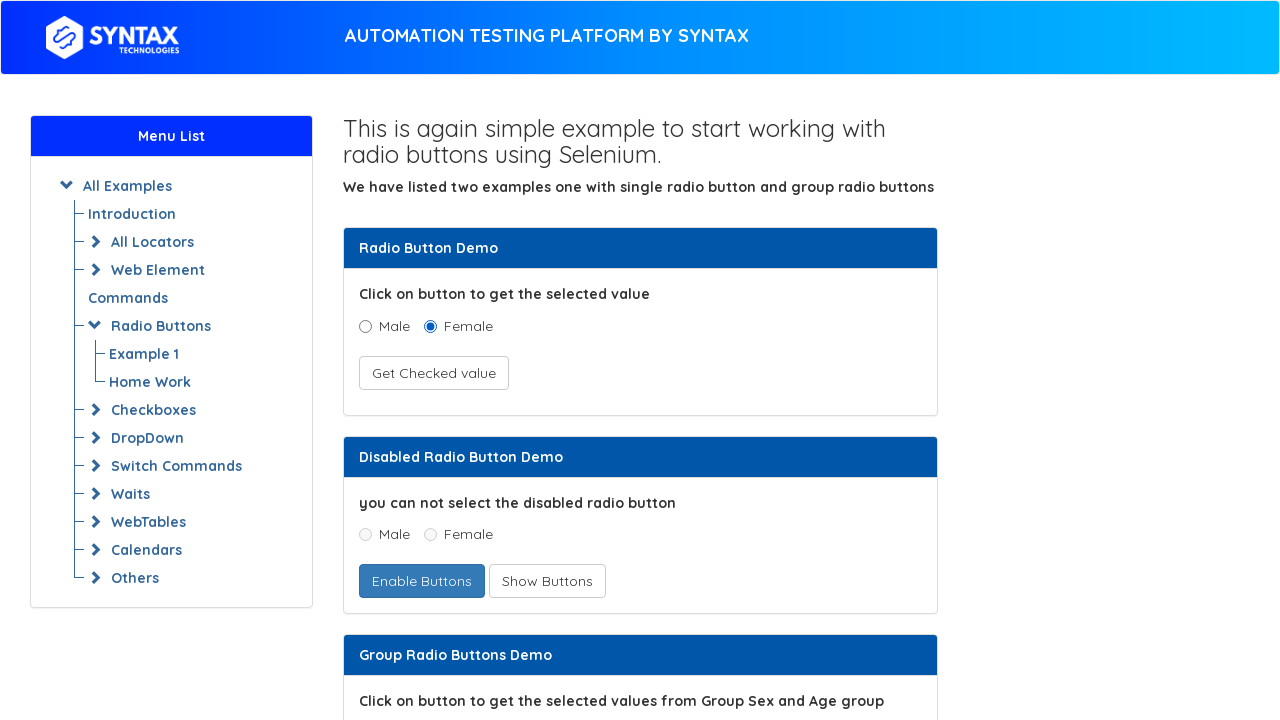

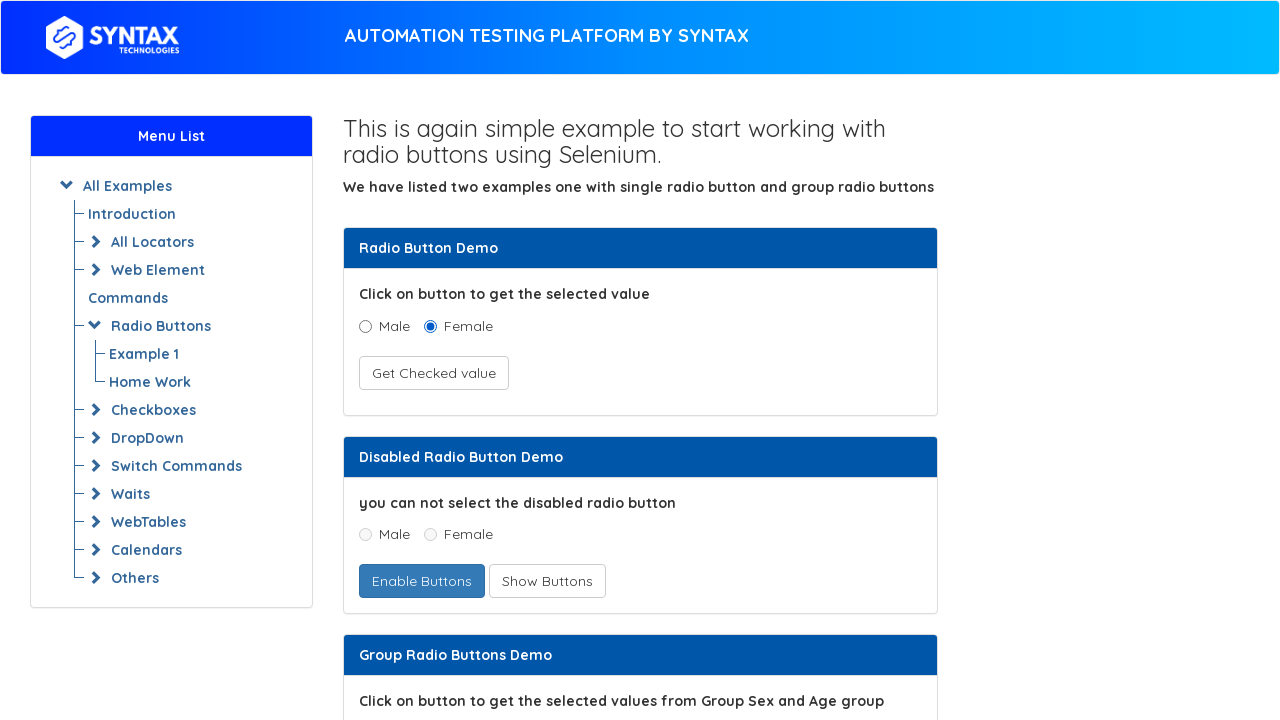